Launches the Rajputana Customs website and waits for it to load, verifying the page is accessible.

Starting URL: https://rajputanacustoms.com/

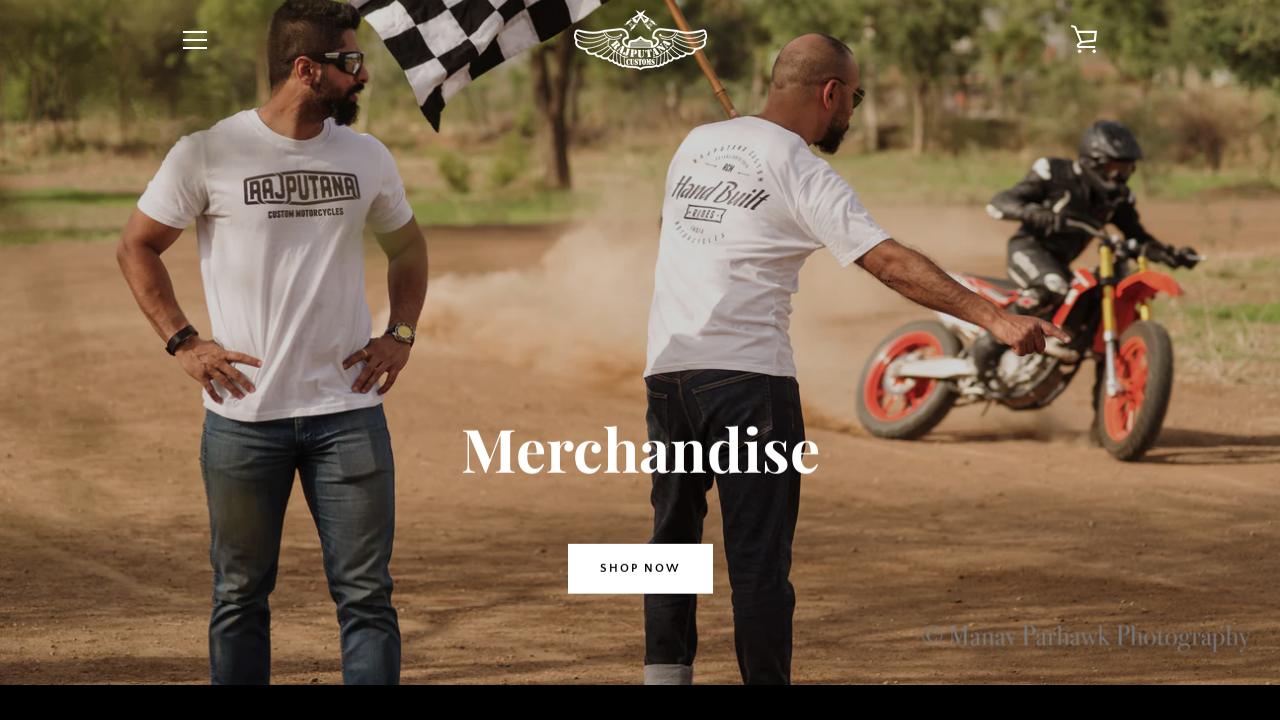

Navigated to Rajputana Customs website
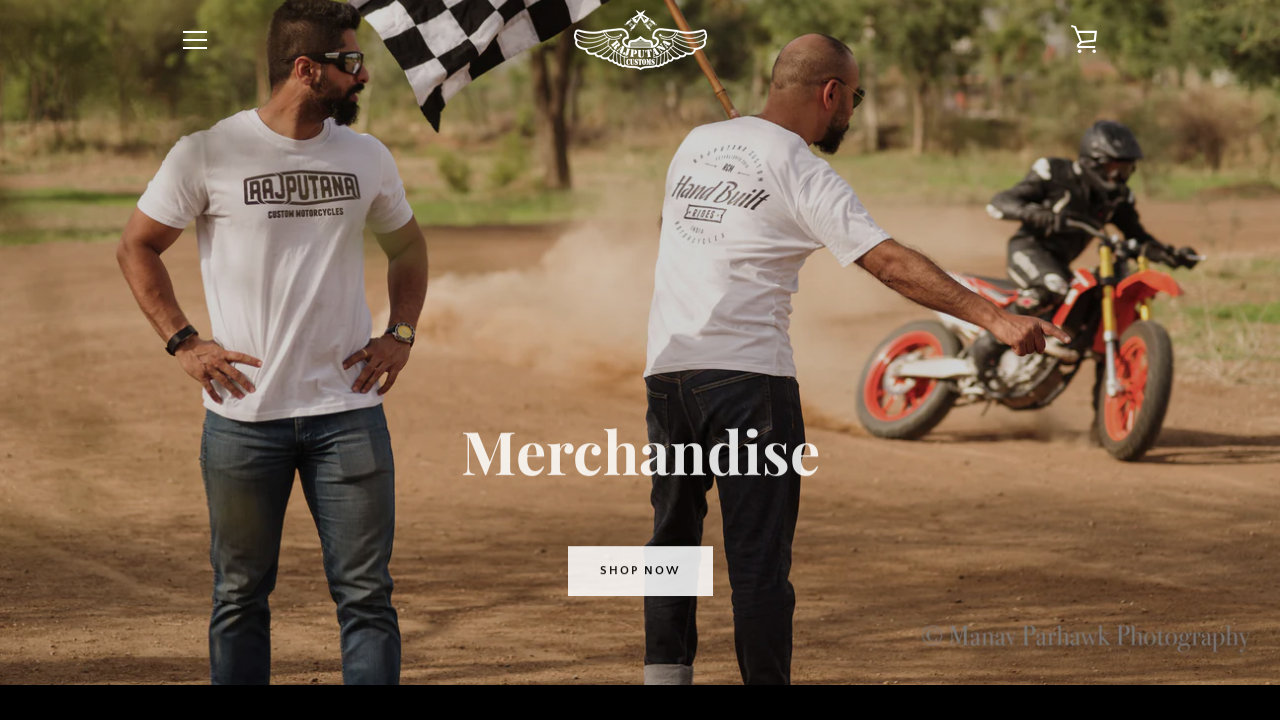

Page fully loaded and network idle state reached
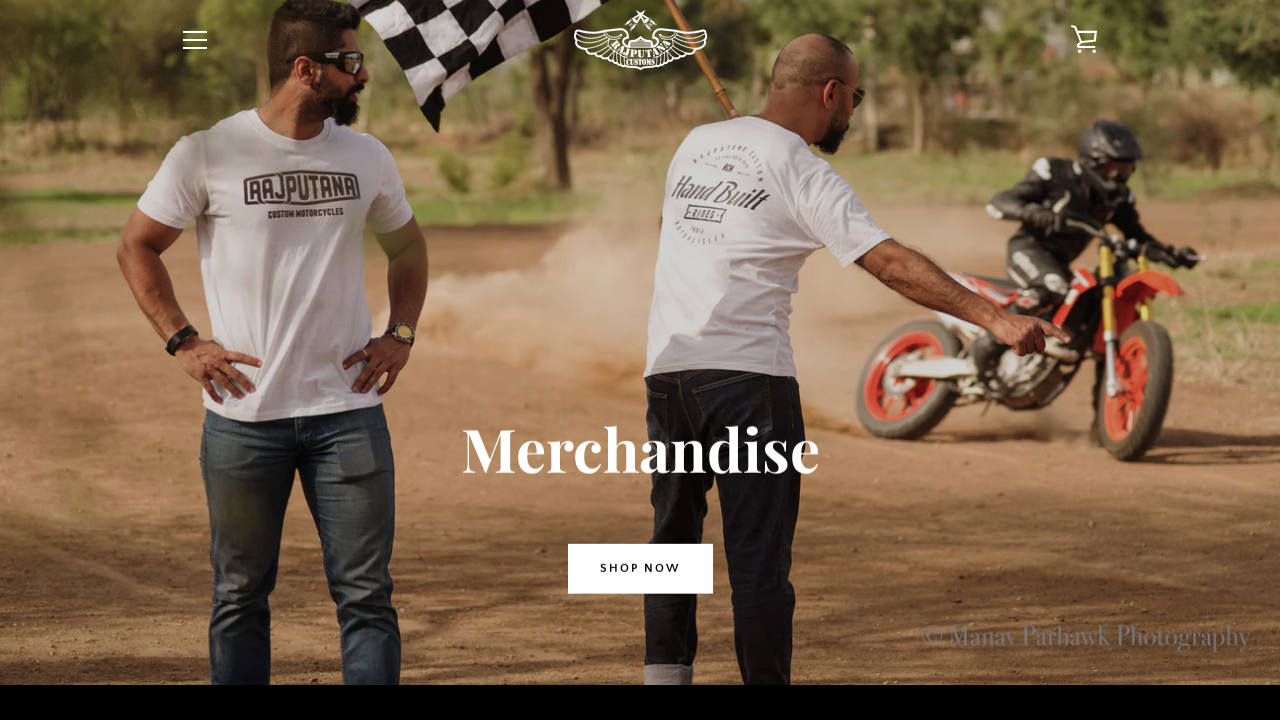

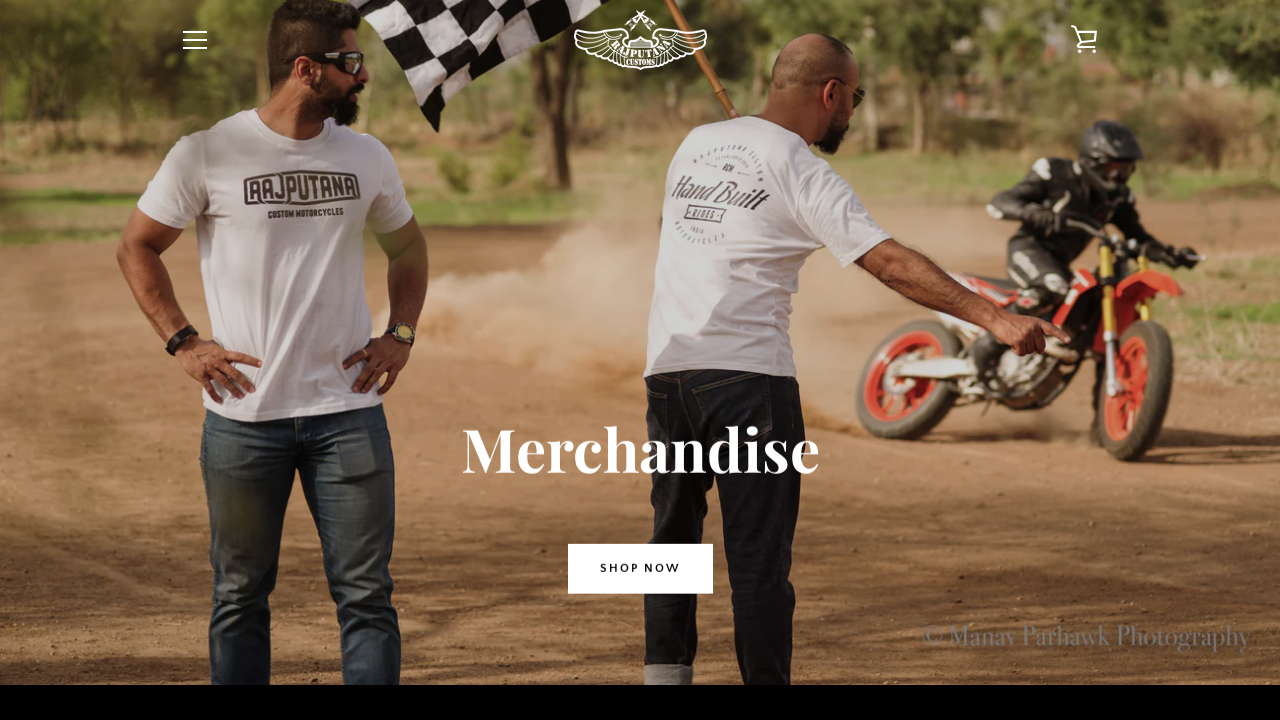